Tests clearing the complete state of all items by checking and then unchecking the toggle all checkbox.

Starting URL: https://demo.playwright.dev/todomvc

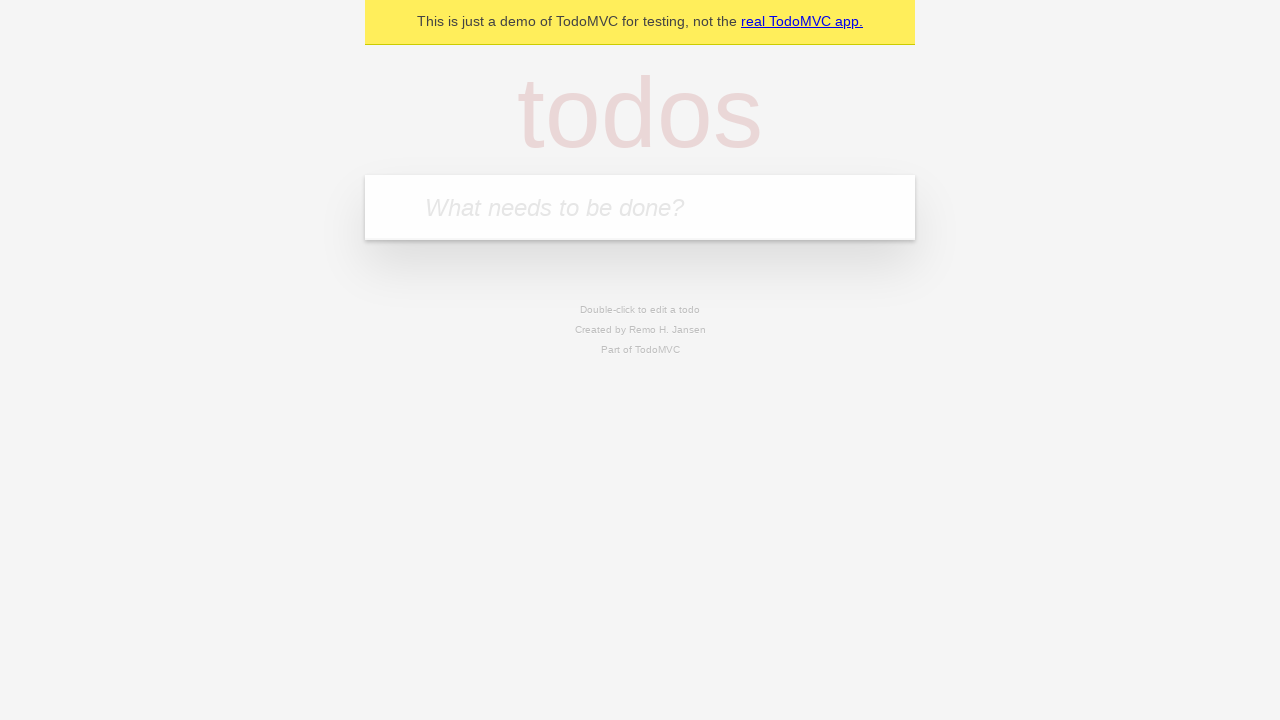

Filled todo input with 'buy some cheese' on internal:attr=[placeholder="What needs to be done?"i]
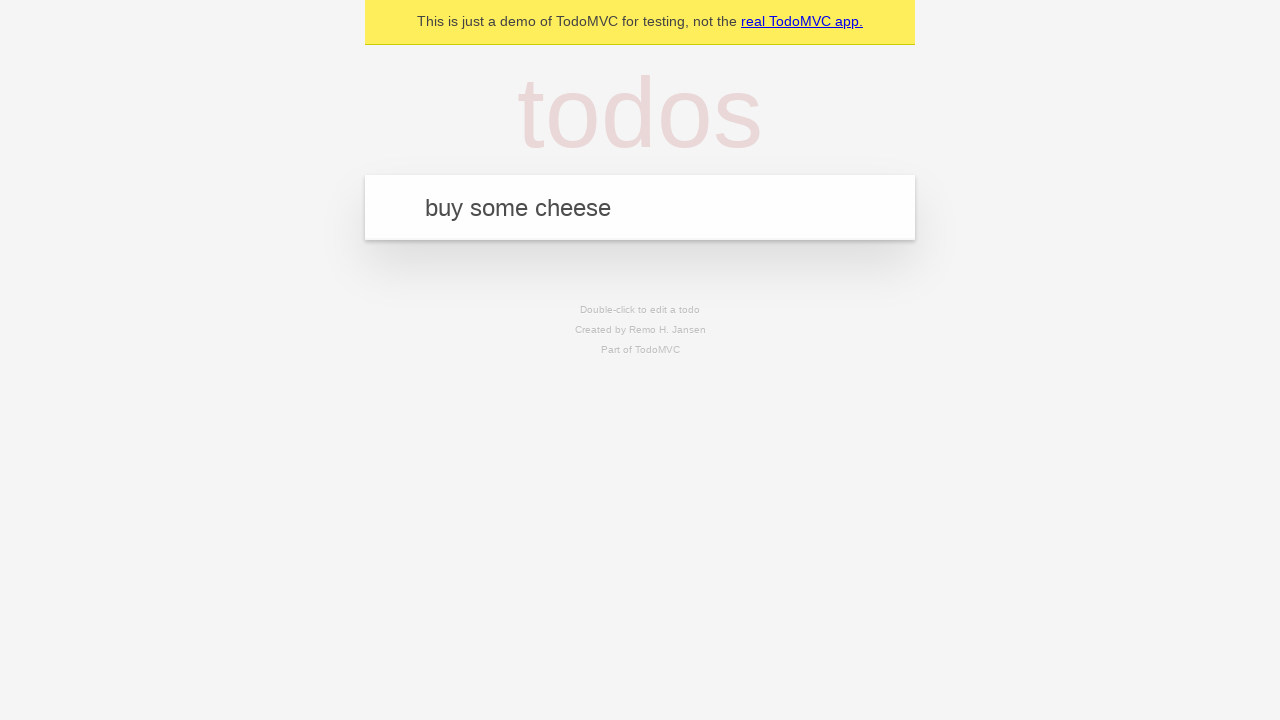

Pressed Enter to add first todo on internal:attr=[placeholder="What needs to be done?"i]
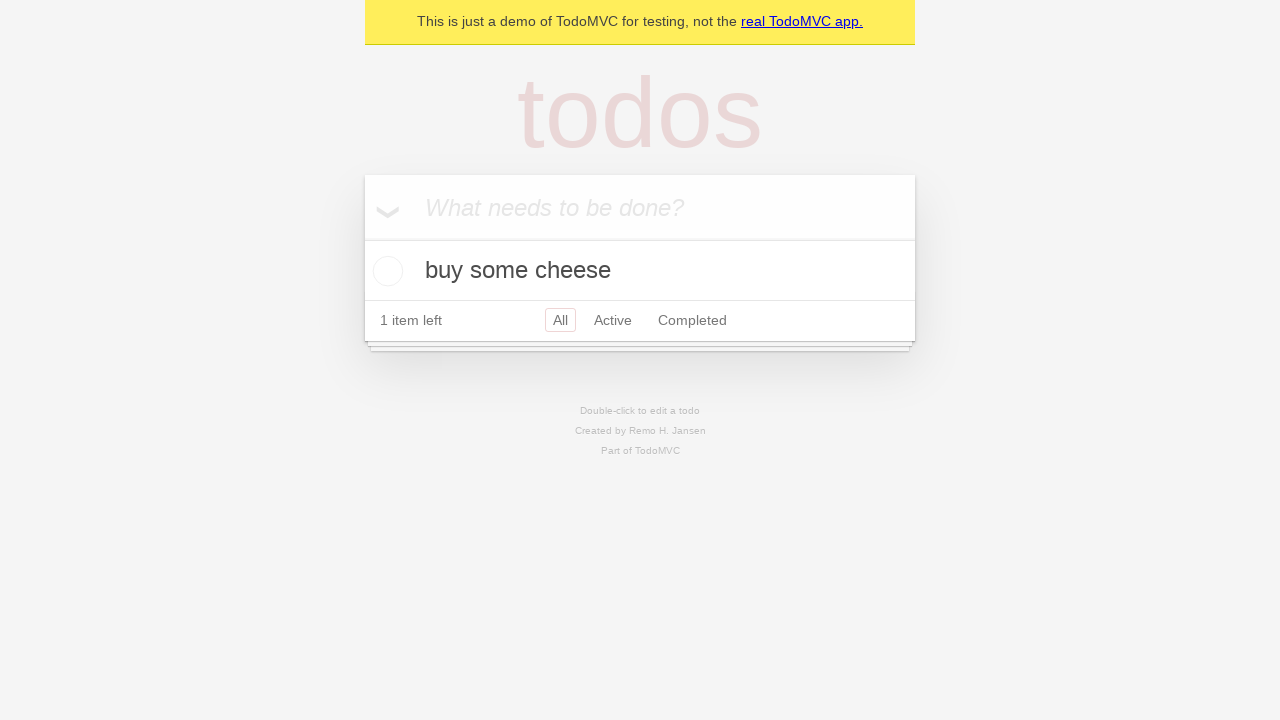

Filled todo input with 'feed the cat' on internal:attr=[placeholder="What needs to be done?"i]
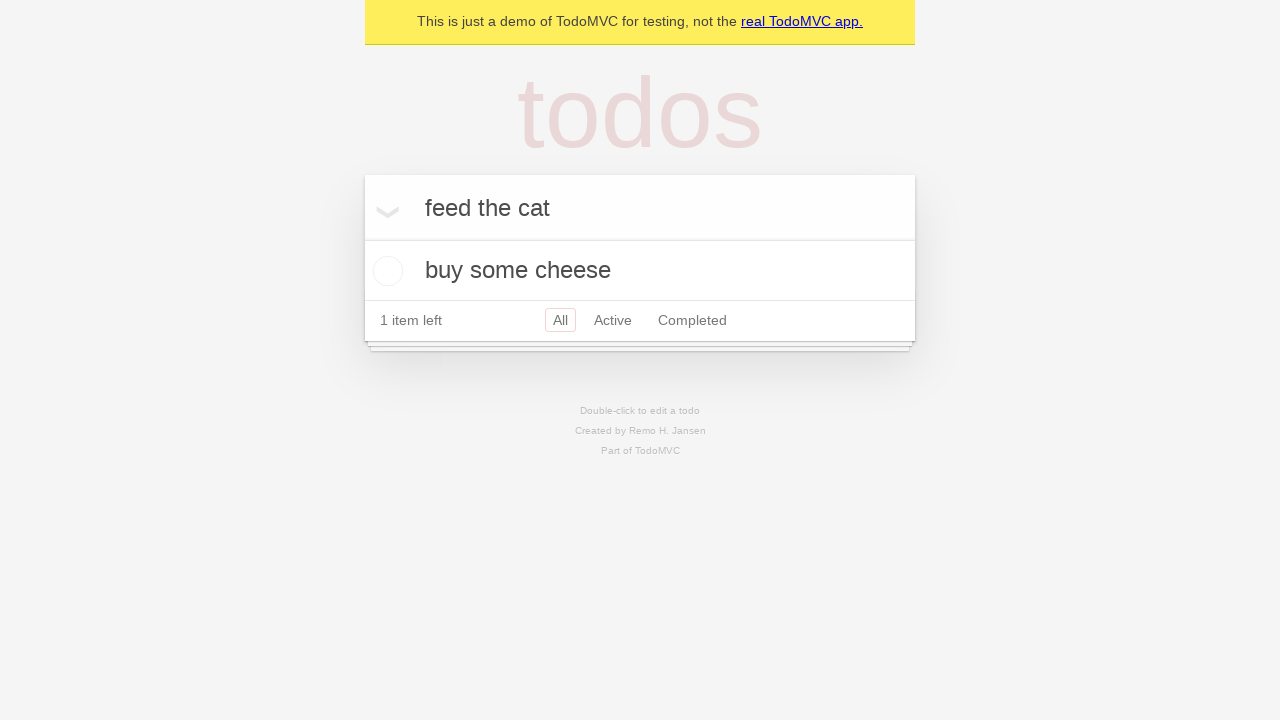

Pressed Enter to add second todo on internal:attr=[placeholder="What needs to be done?"i]
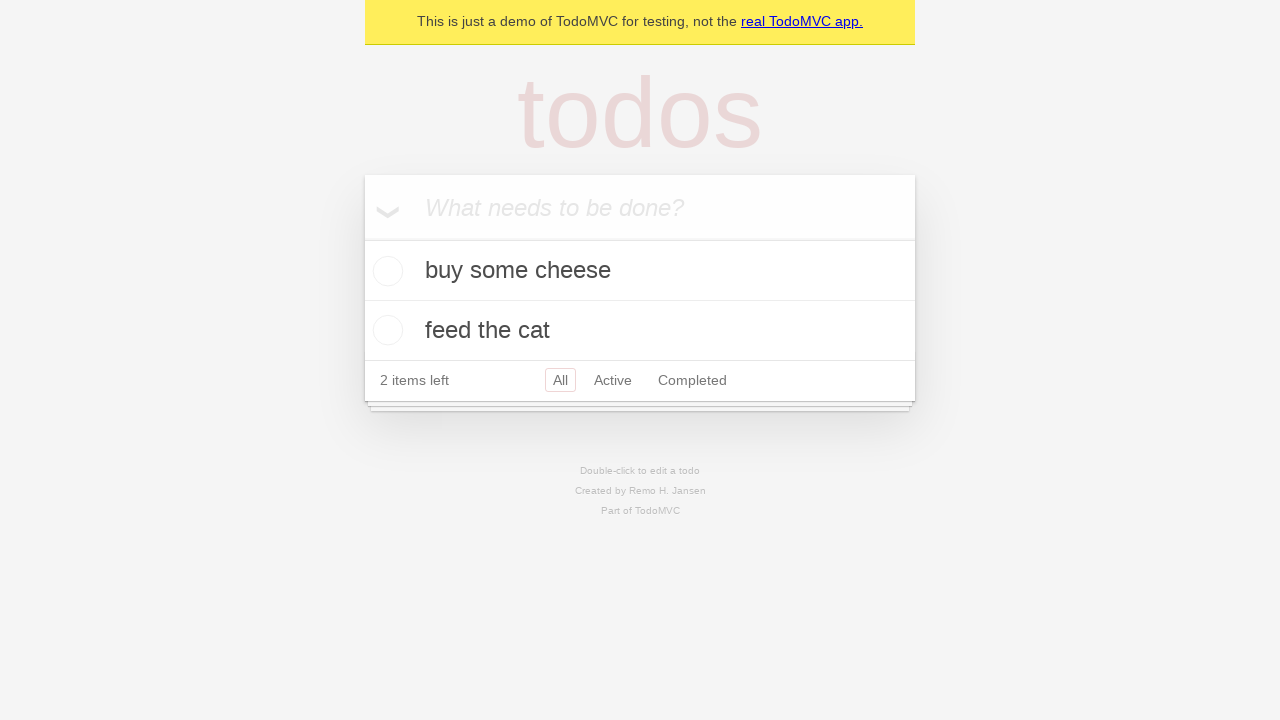

Filled todo input with 'book a doctors appointment' on internal:attr=[placeholder="What needs to be done?"i]
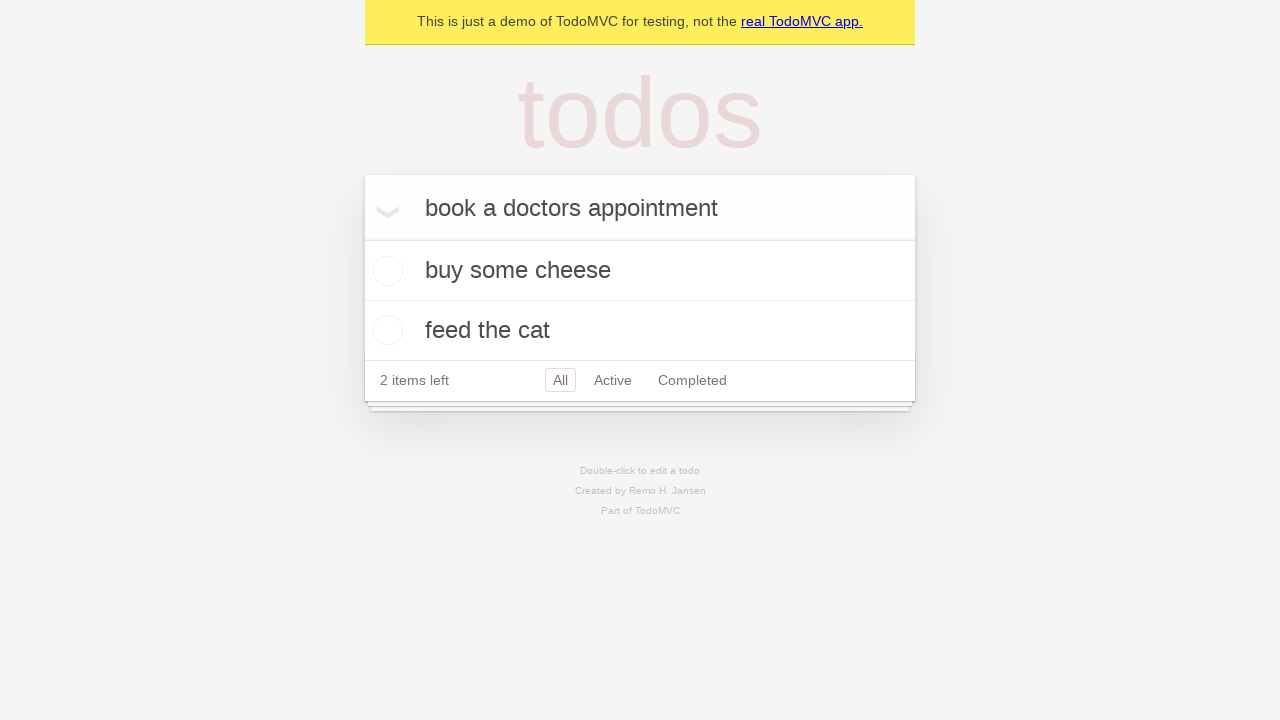

Pressed Enter to add third todo on internal:attr=[placeholder="What needs to be done?"i]
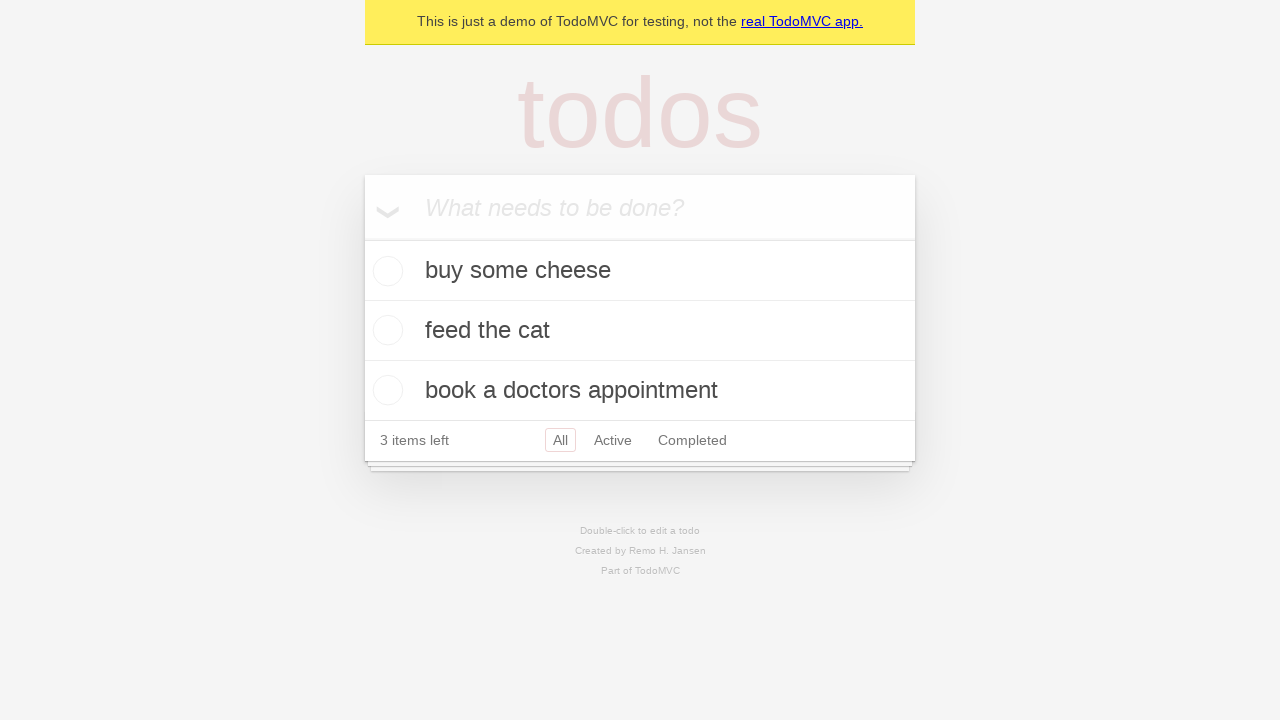

Clicked 'Mark all as complete' toggle to check all todos at (362, 238) on internal:label="Mark all as complete"i
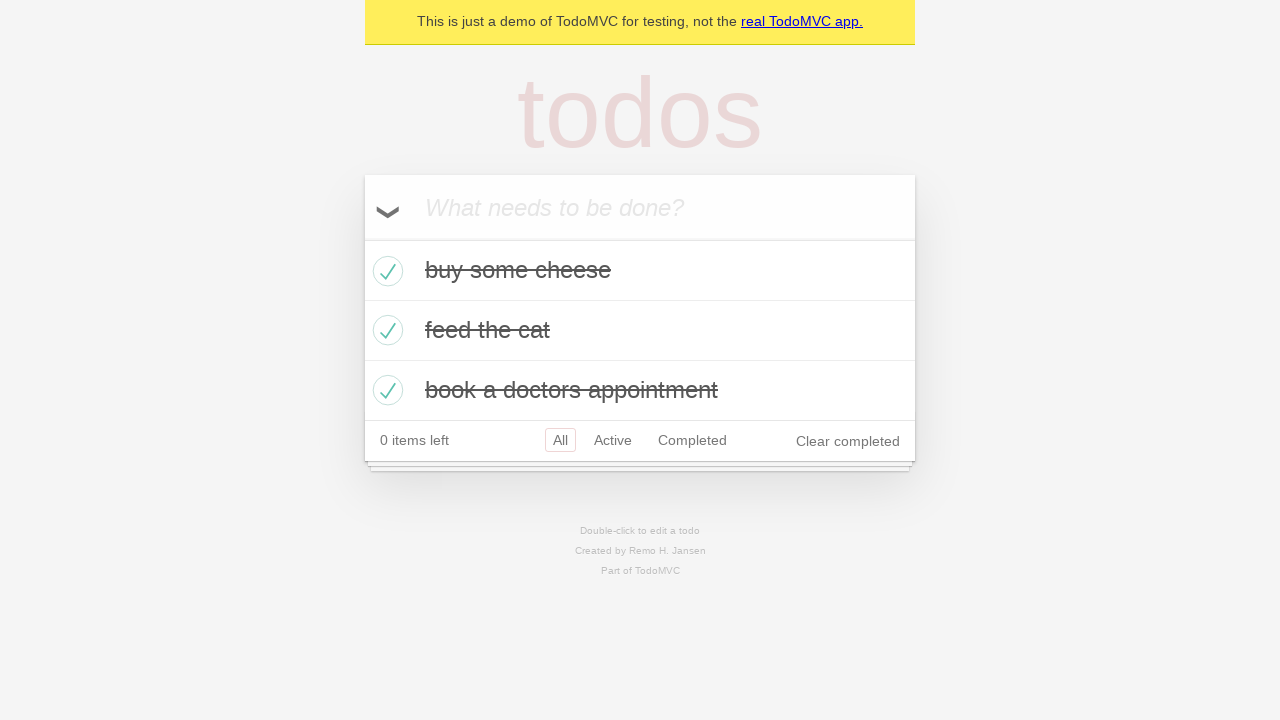

Clicked 'Mark all as complete' toggle to uncheck all todos and clear complete state at (362, 238) on internal:label="Mark all as complete"i
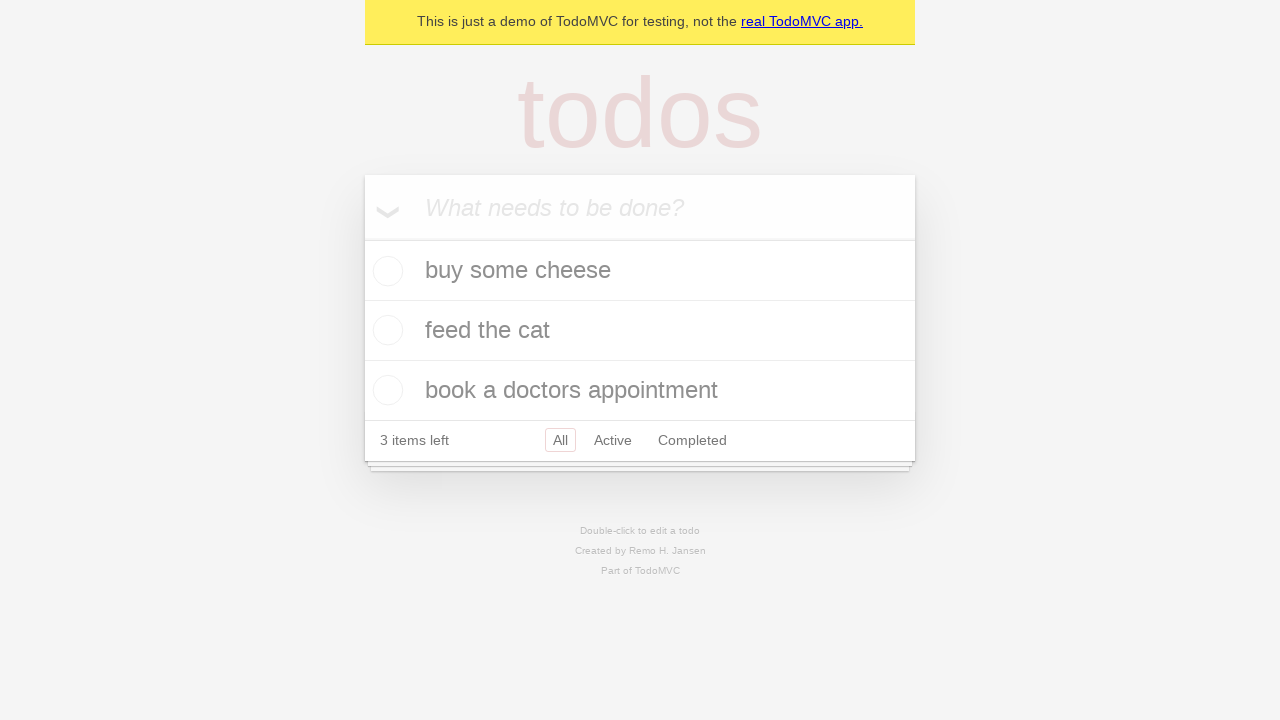

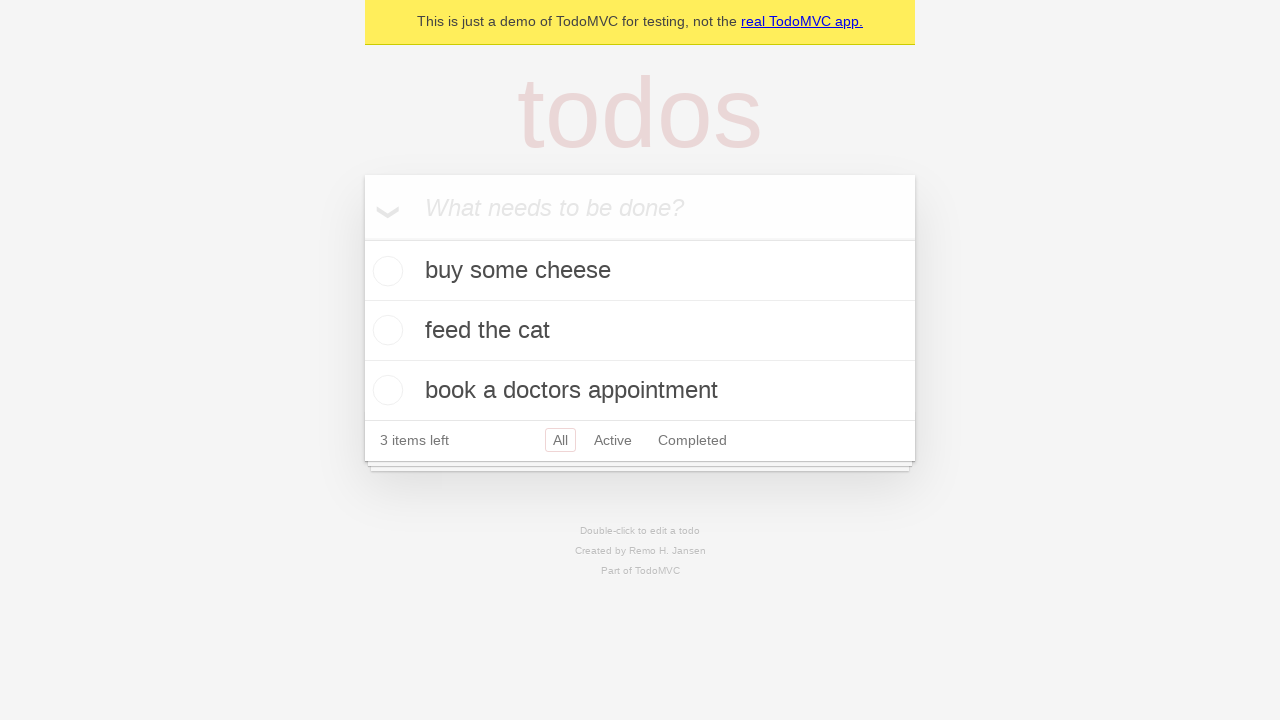